Opens the main page, clicks the Web Form button, and verifies the form page loads with correct heading

Starting URL: https://bonigarcia.dev/selenium-webdriver-java/

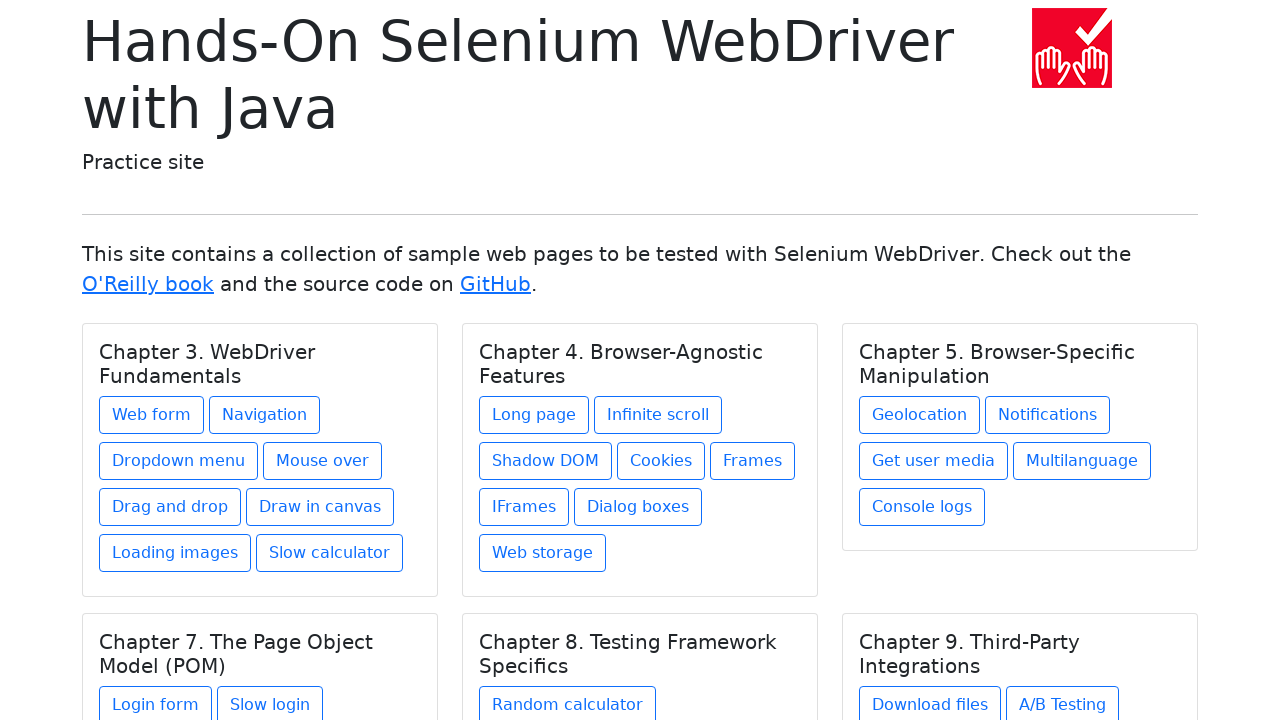

Navigated to main page
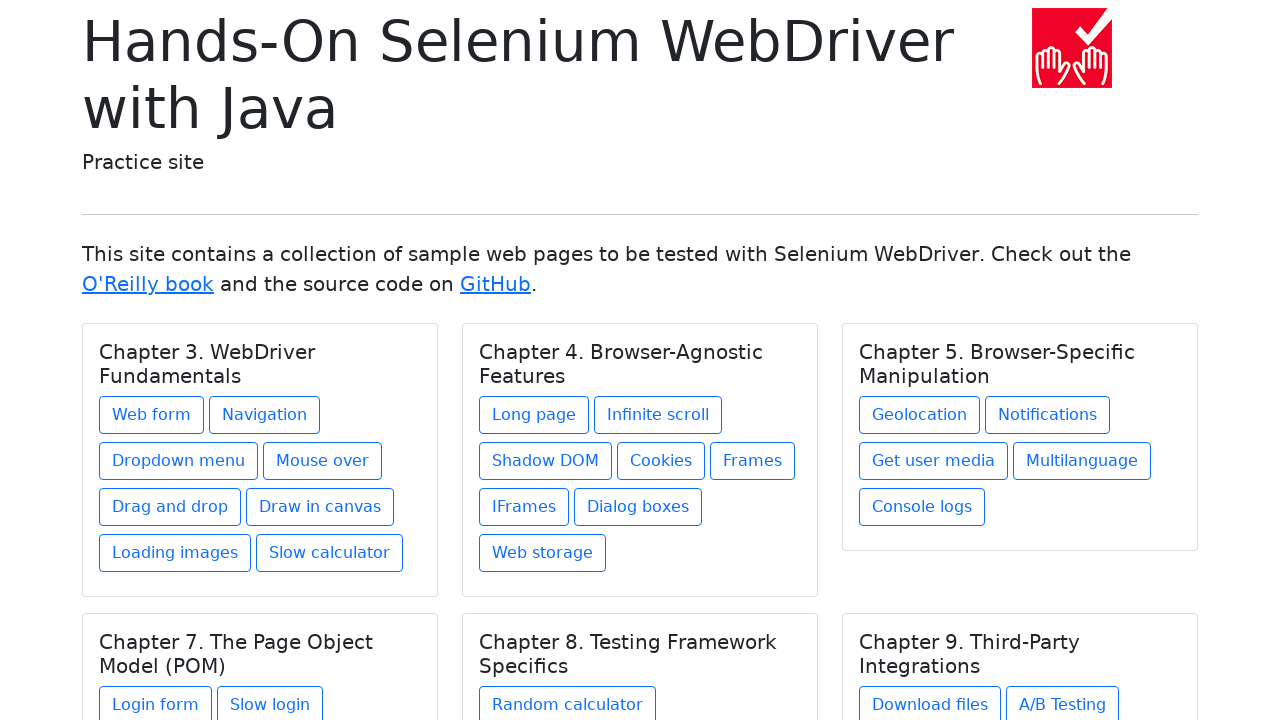

Clicked Web Form button at (152, 415) on div.card-body a.btn
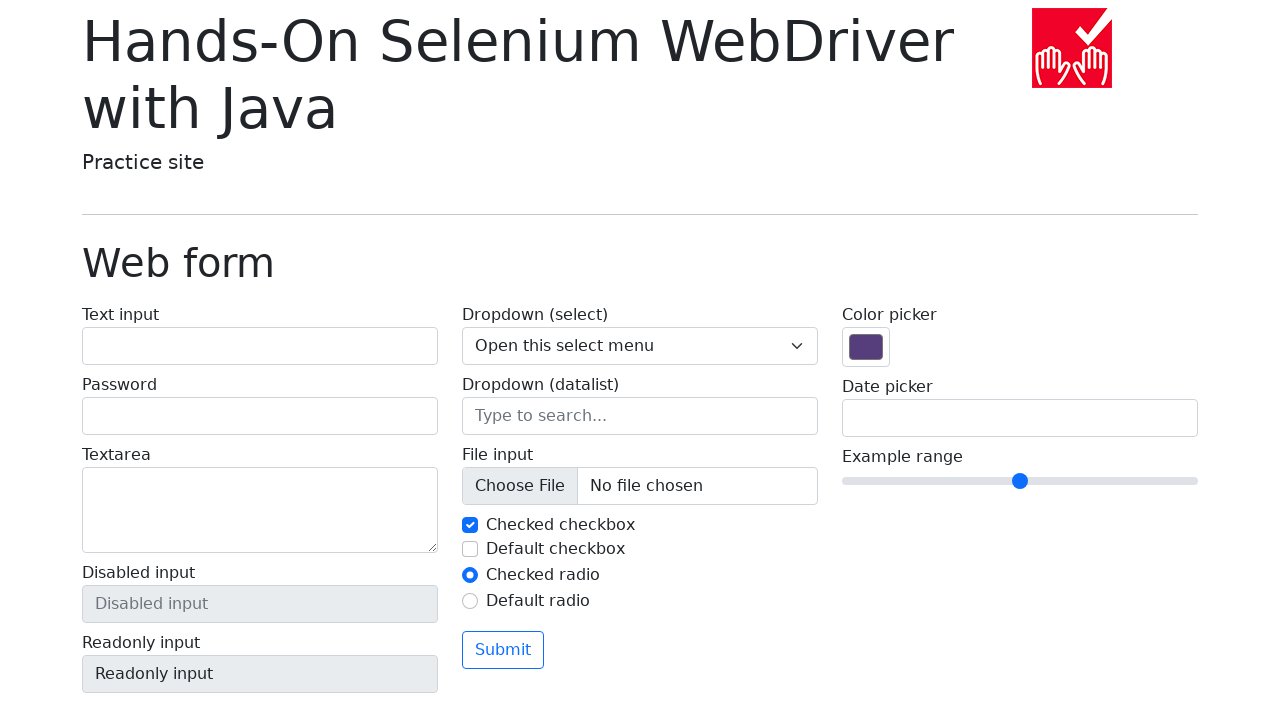

Web form heading loaded
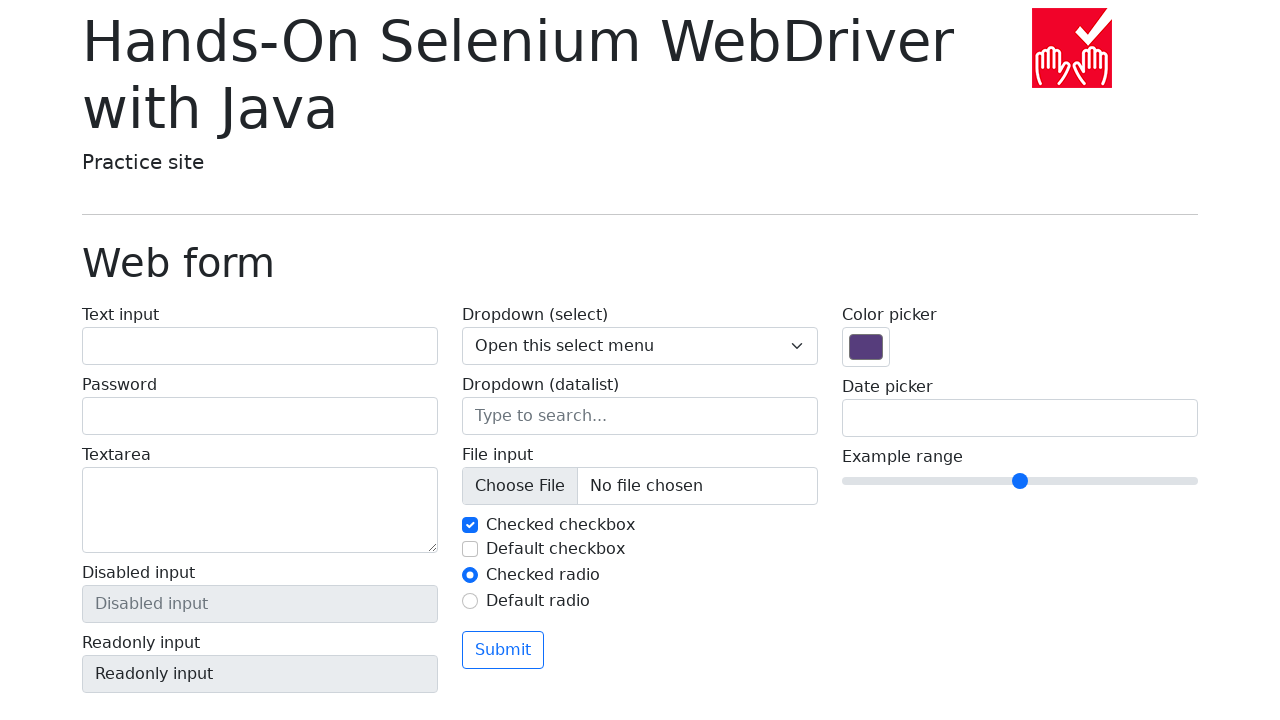

Verified heading contains 'Web form'
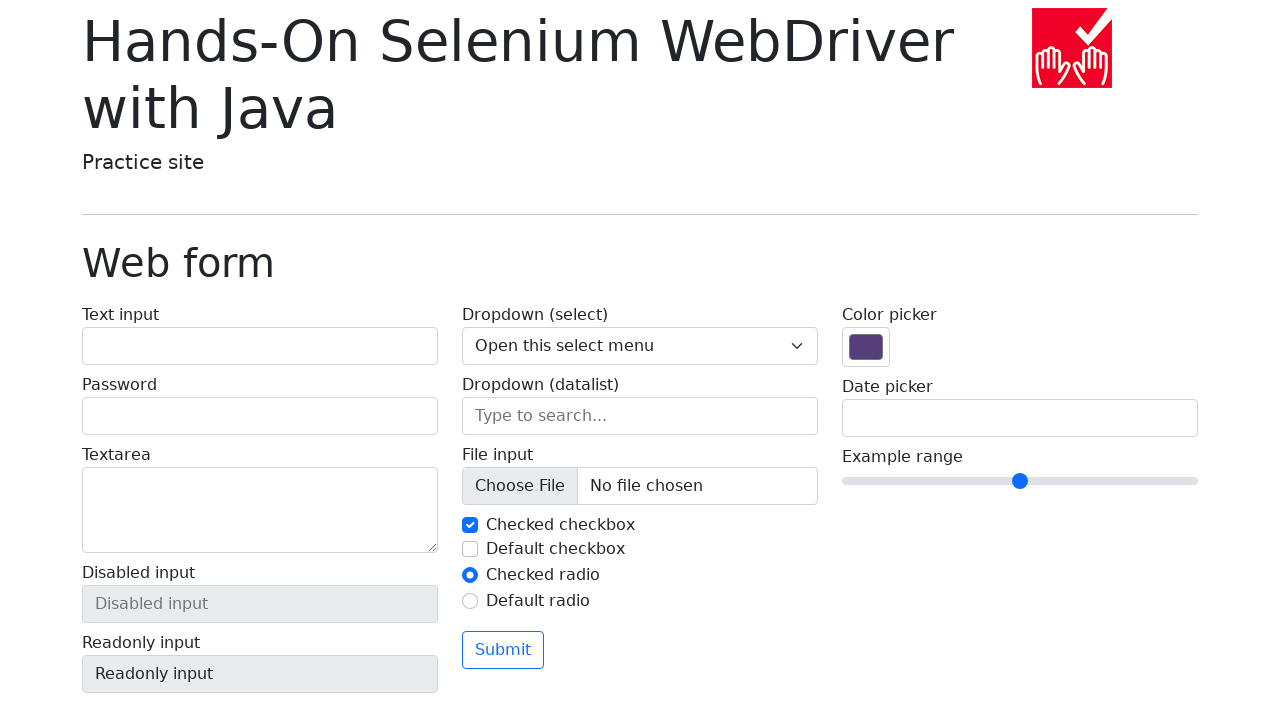

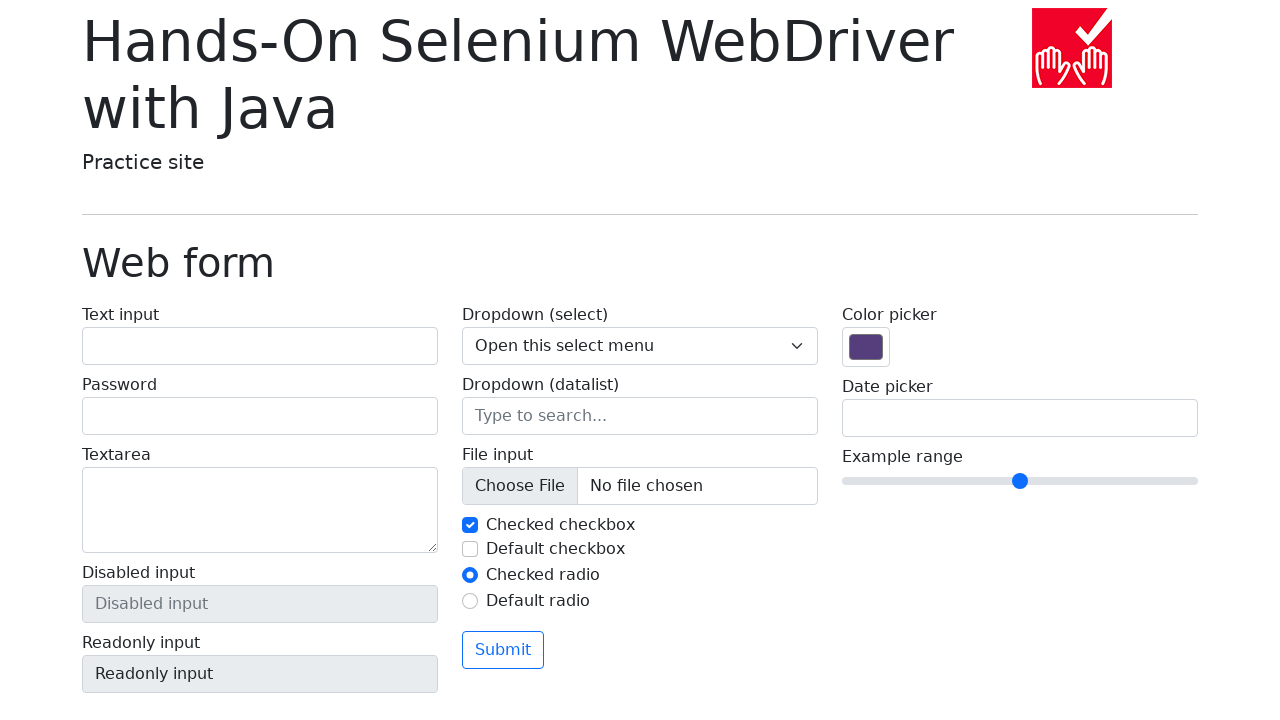